Tests the enable/disable text field functionality by clicking enable to make the input field editable, verifying it's enabled, then clicking disable and verifying it's disabled.

Starting URL: https://the-internet.herokuapp.com/

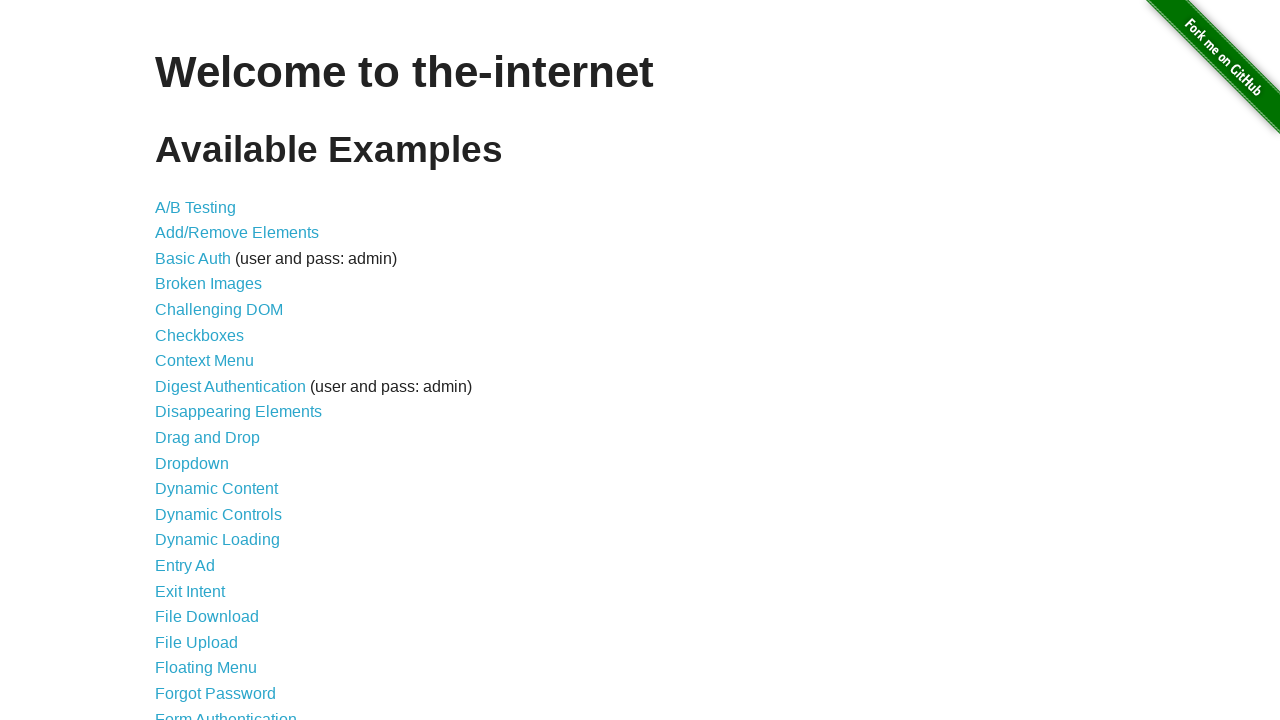

Clicked on Dynamic Controls link from homepage at (218, 514) on a[href='/dynamic_controls']
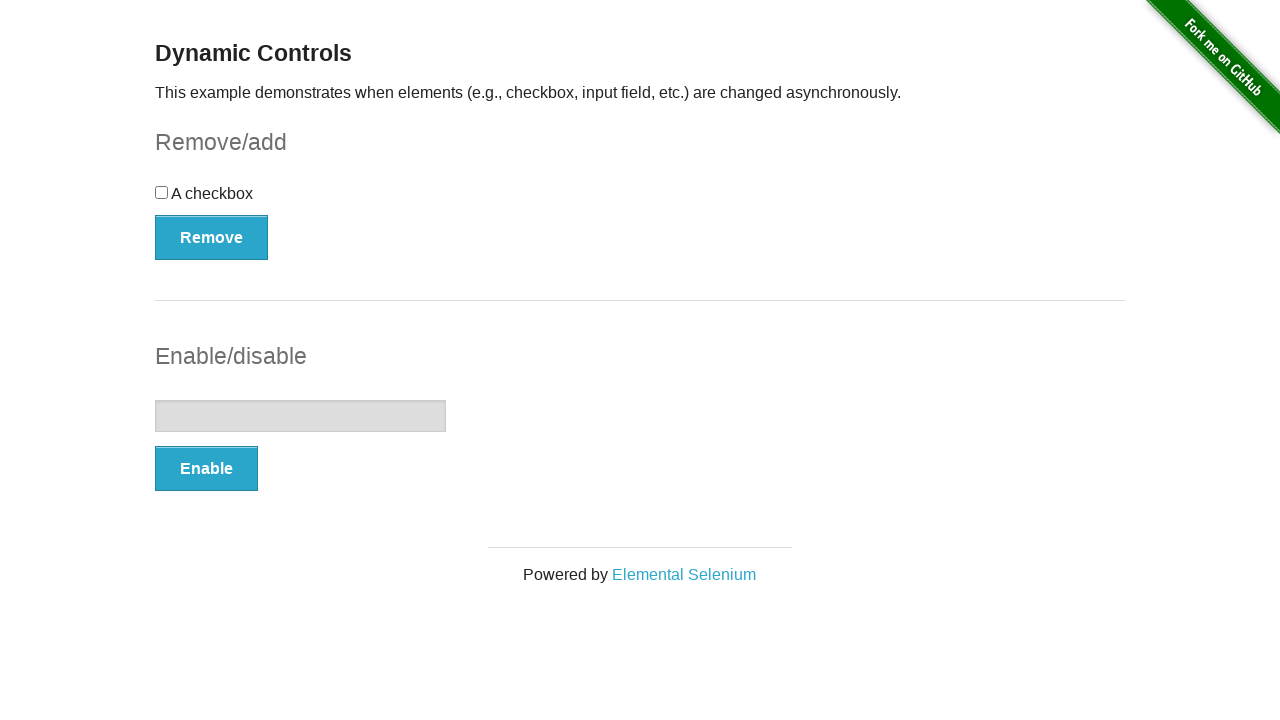

Clicked the Enable button to enable the text field at (206, 469) on button:has-text('Enable')
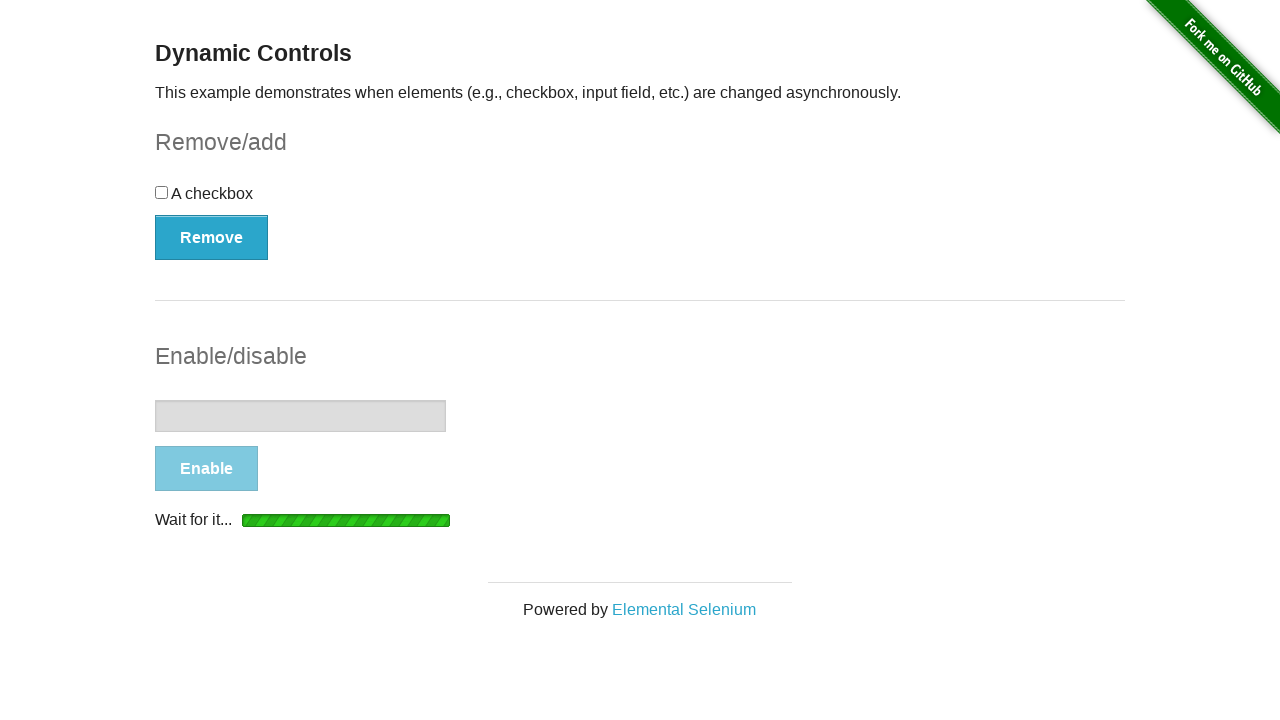

Text field enabled message appeared
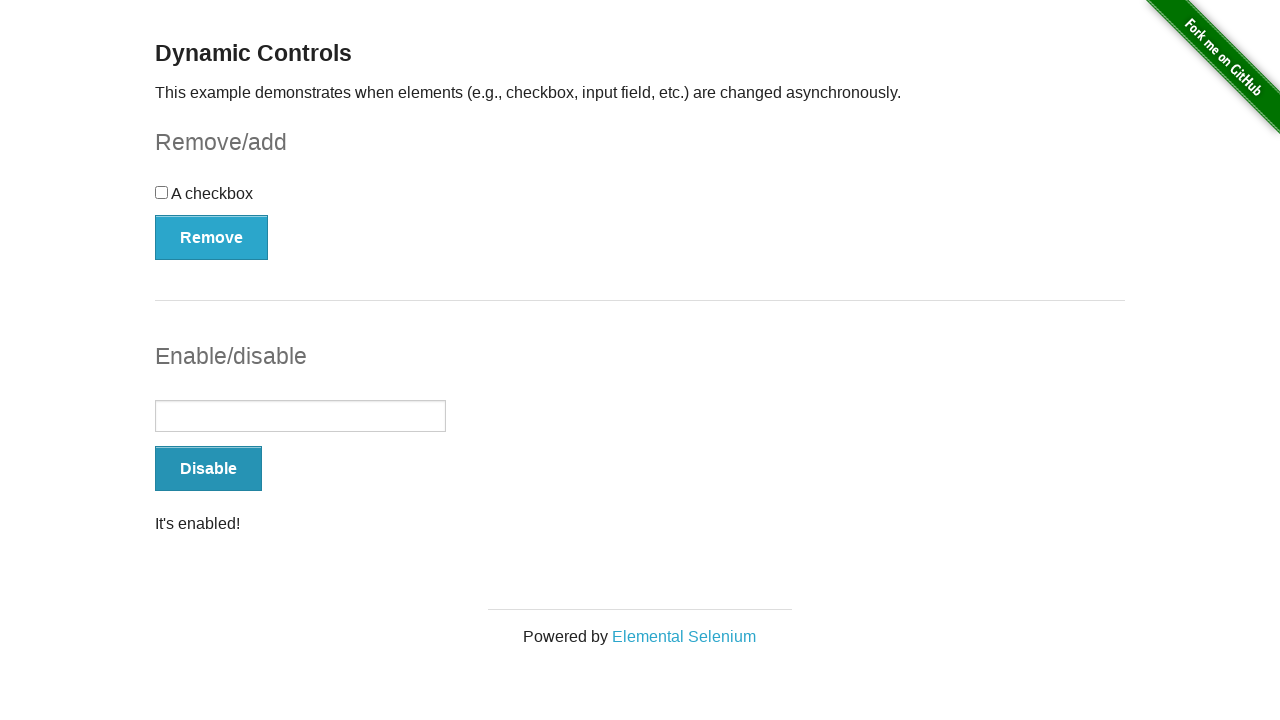

Verified that the input field is enabled
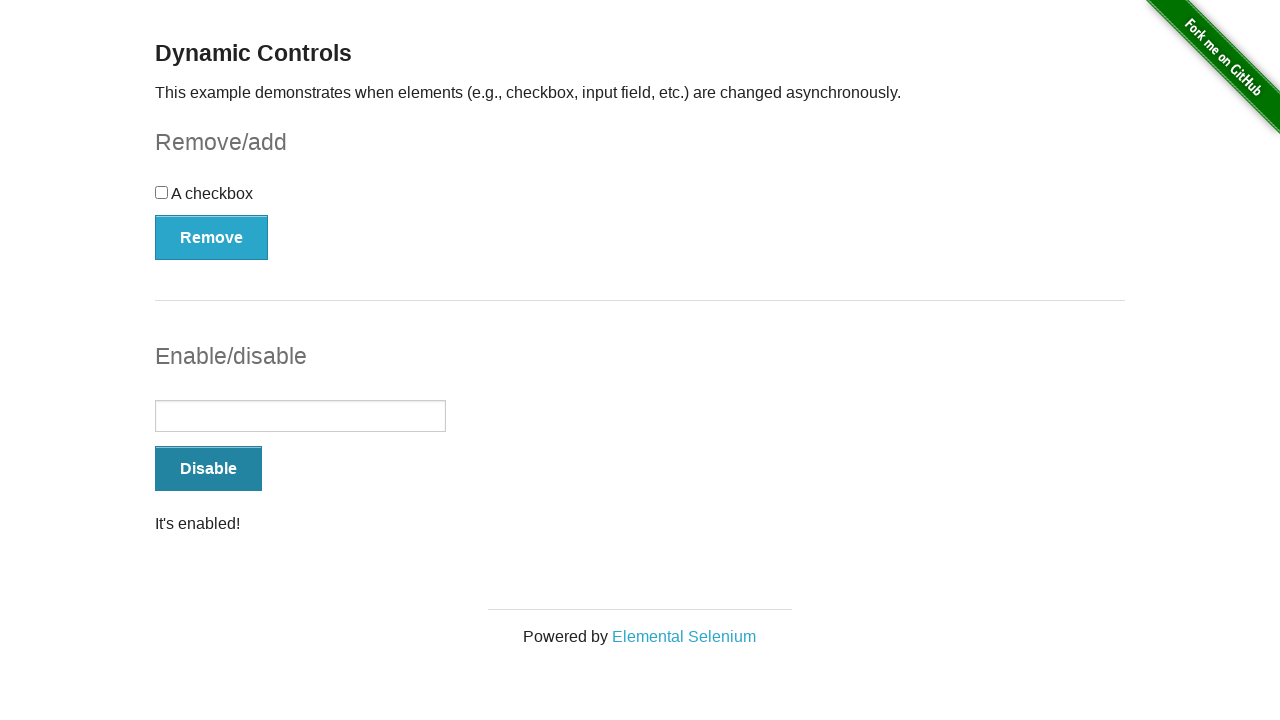

Clicked the Disable button to disable the text field at (208, 469) on button:has-text('Disable')
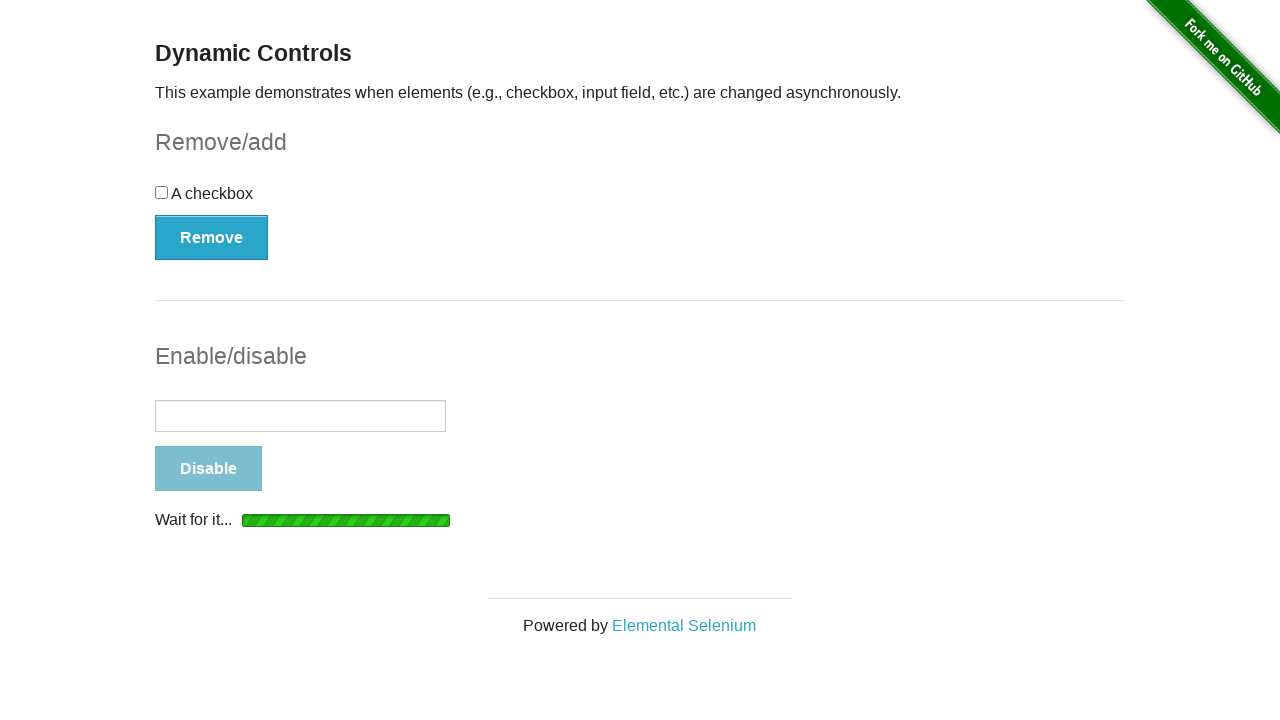

Text field disabled message appeared
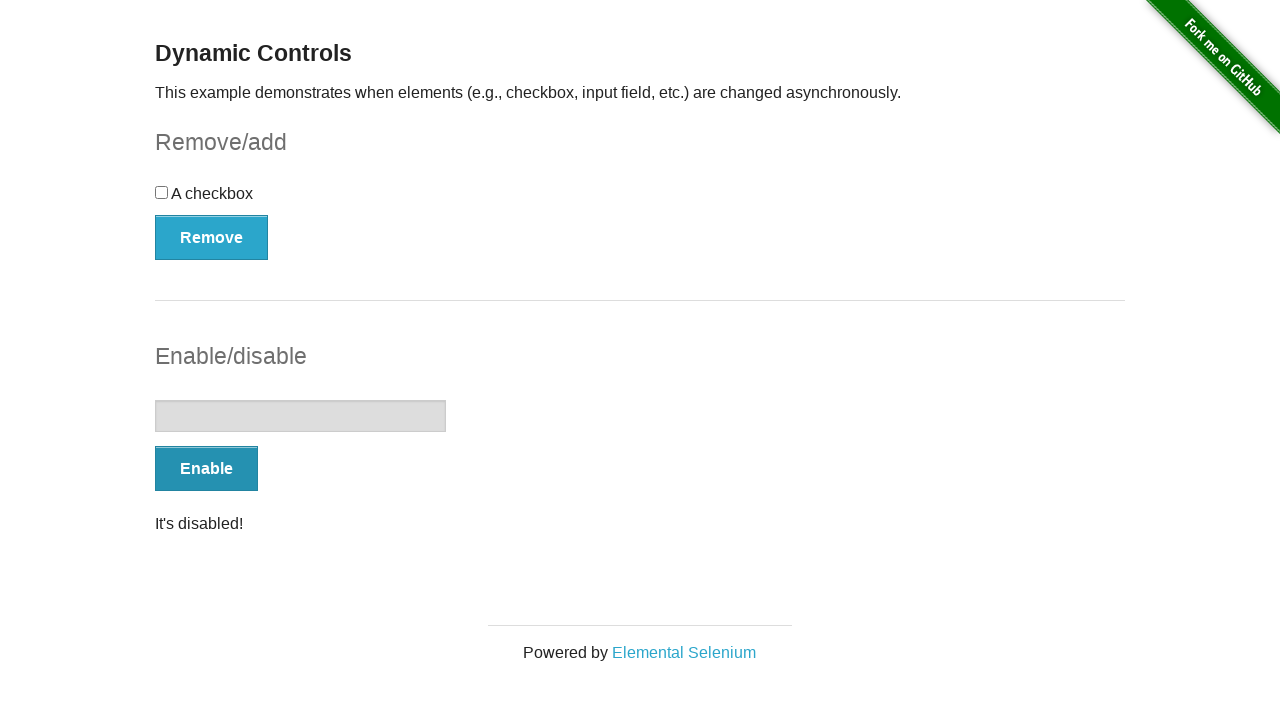

Verified that the input field is disabled
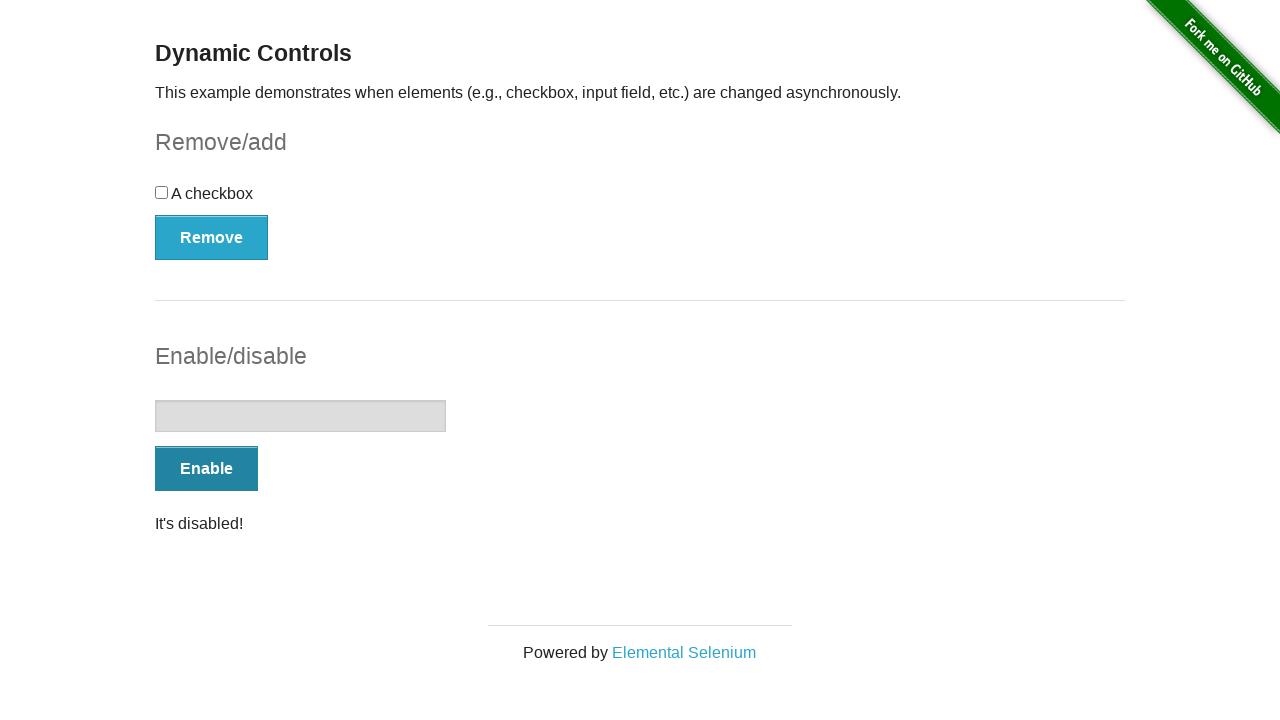

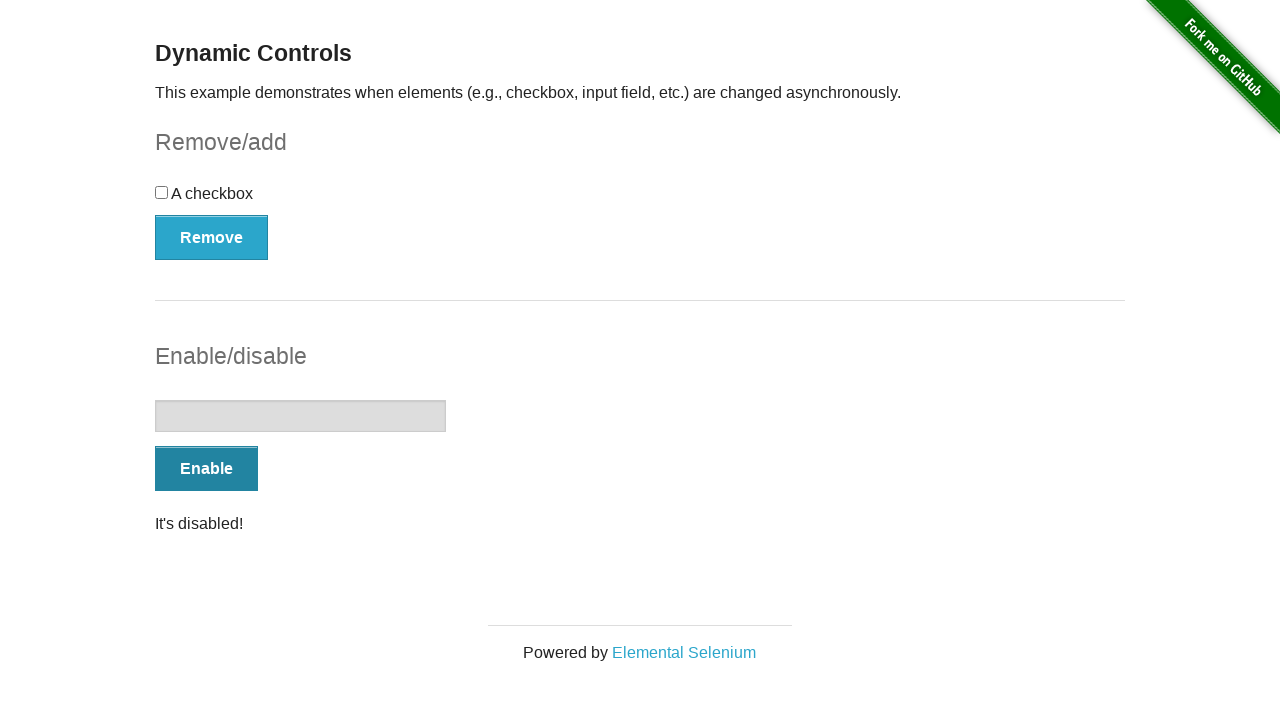